Tests navigation to the About Us page by clicking the About Us link and verifying the page loads

Starting URL: https://training-support.net

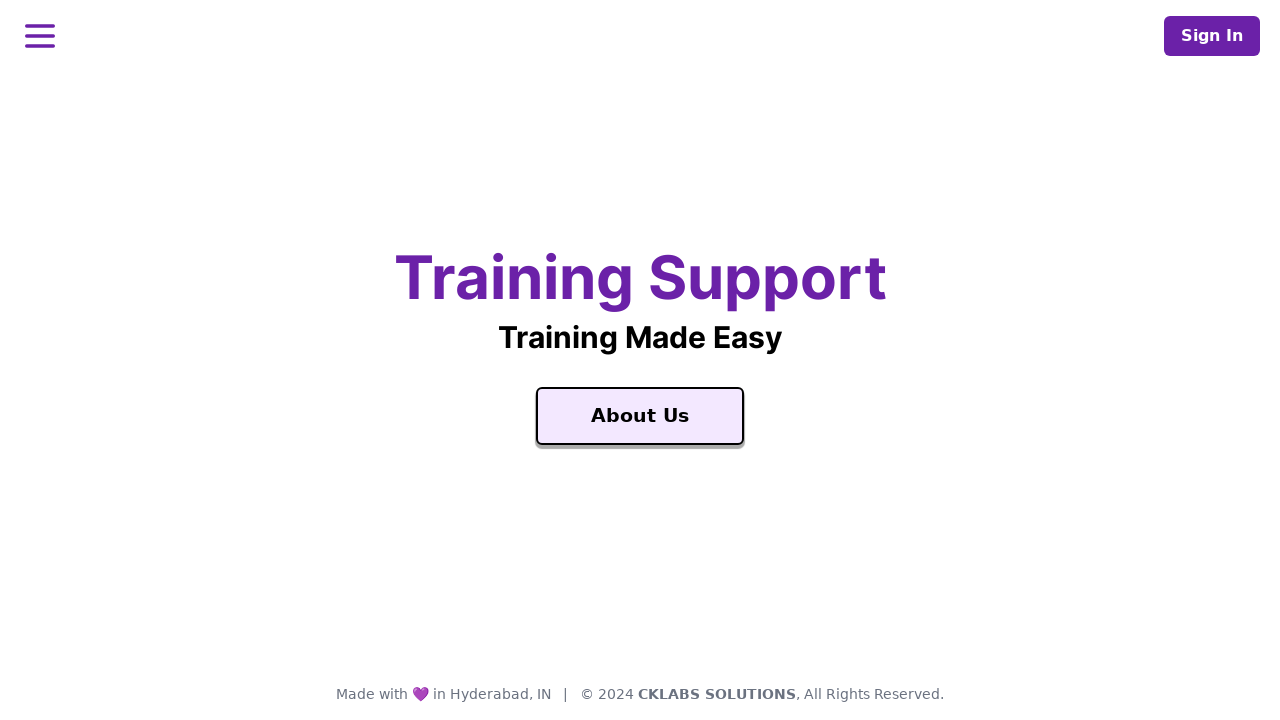

Clicked the About Us link at (640, 416) on xpath=//a[text()='About Us']
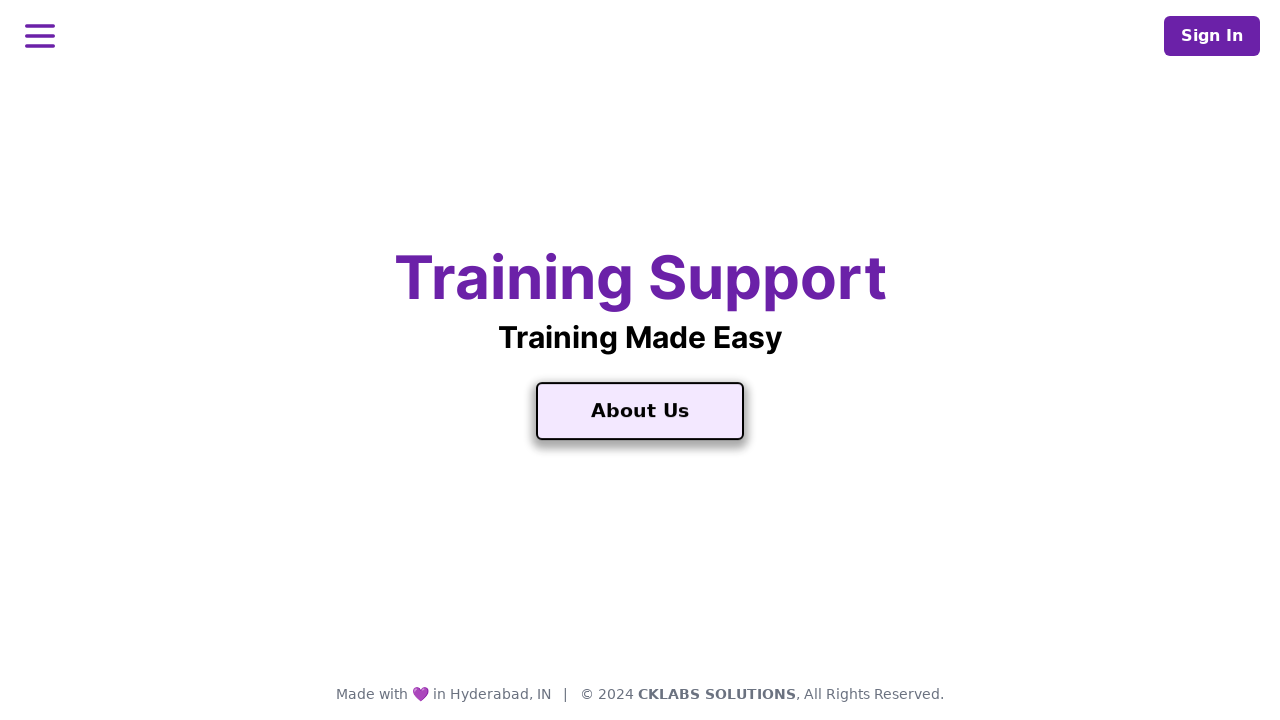

About Us page loaded successfully
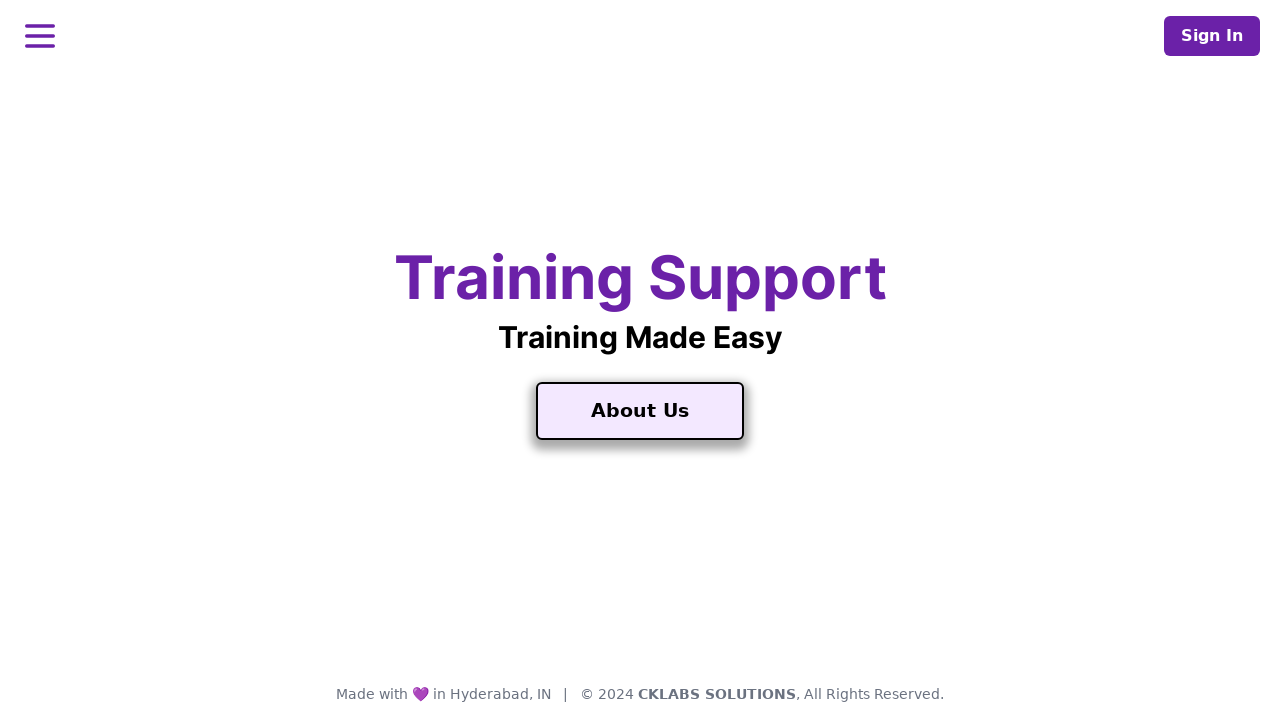

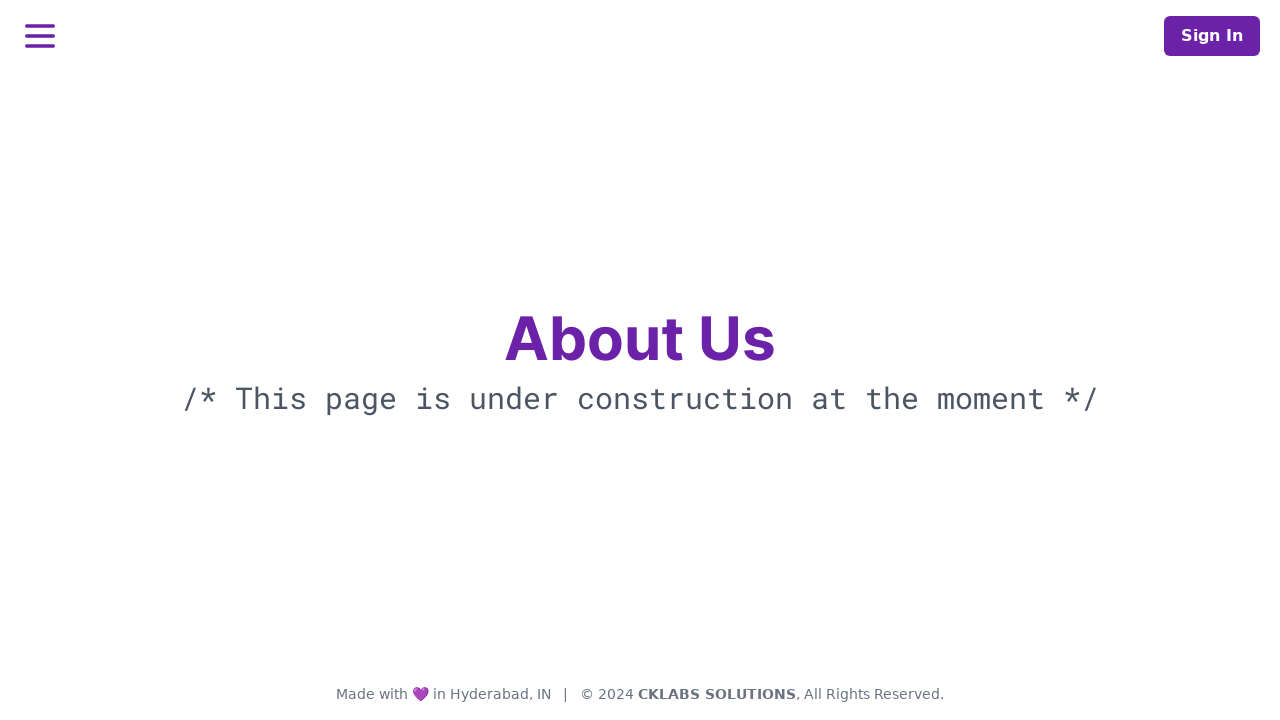